Tests invalid login attempt on Demoblaze store, verifying that login fails and user remains logged out

Starting URL: https://www.demoblaze.com/index.html

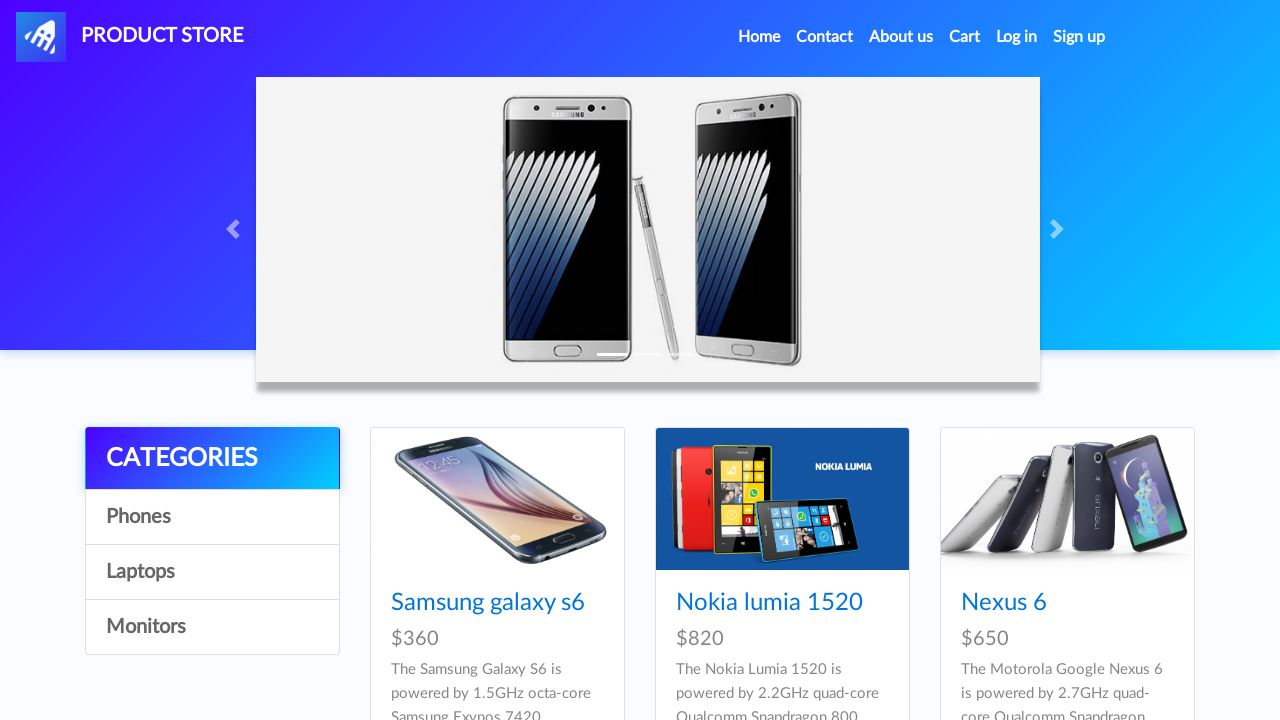

Clicked Login Menu button at (1017, 37) on #login2
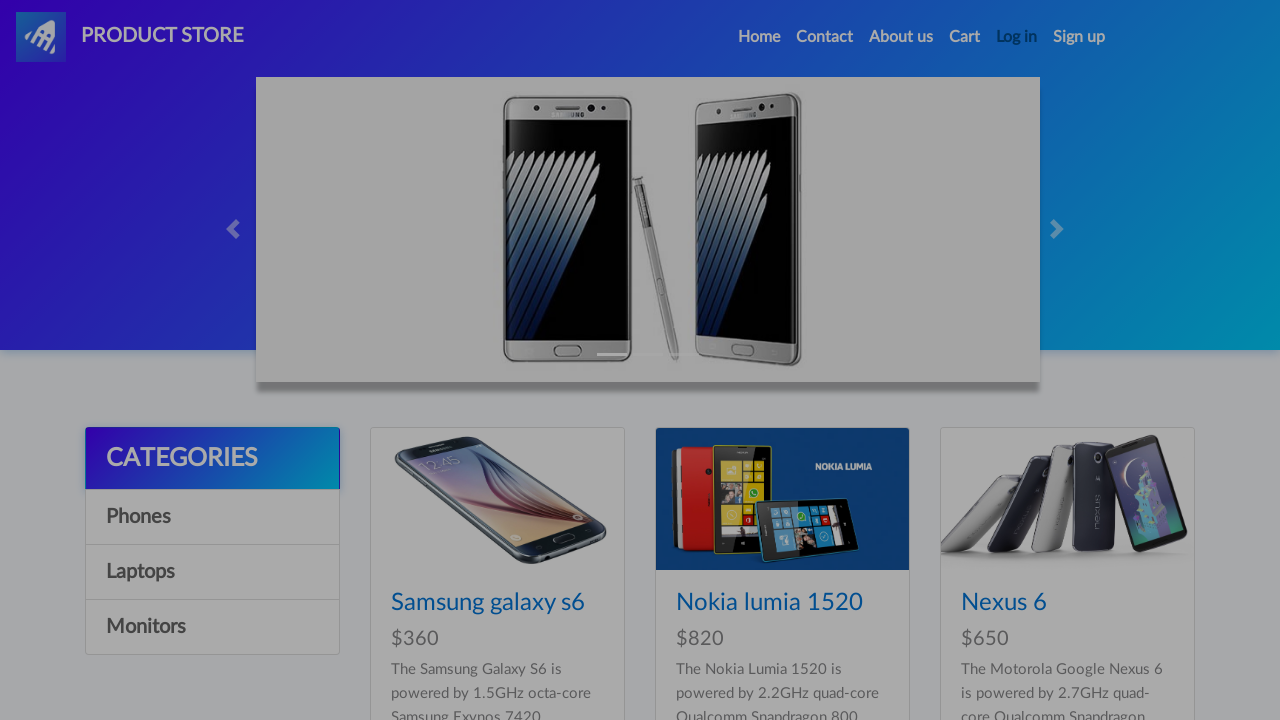

Login modal appeared
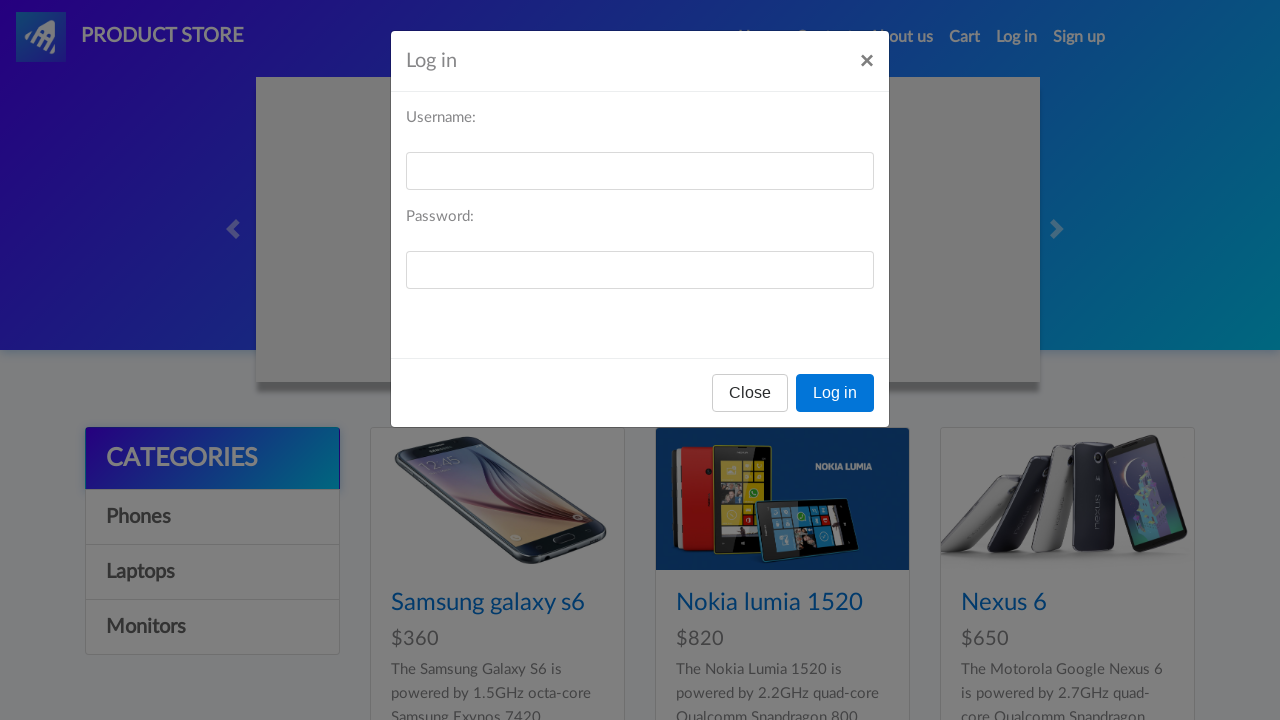

Entered invalid username 'thiswillnotbeallowedtologin!@#' on #loginusername
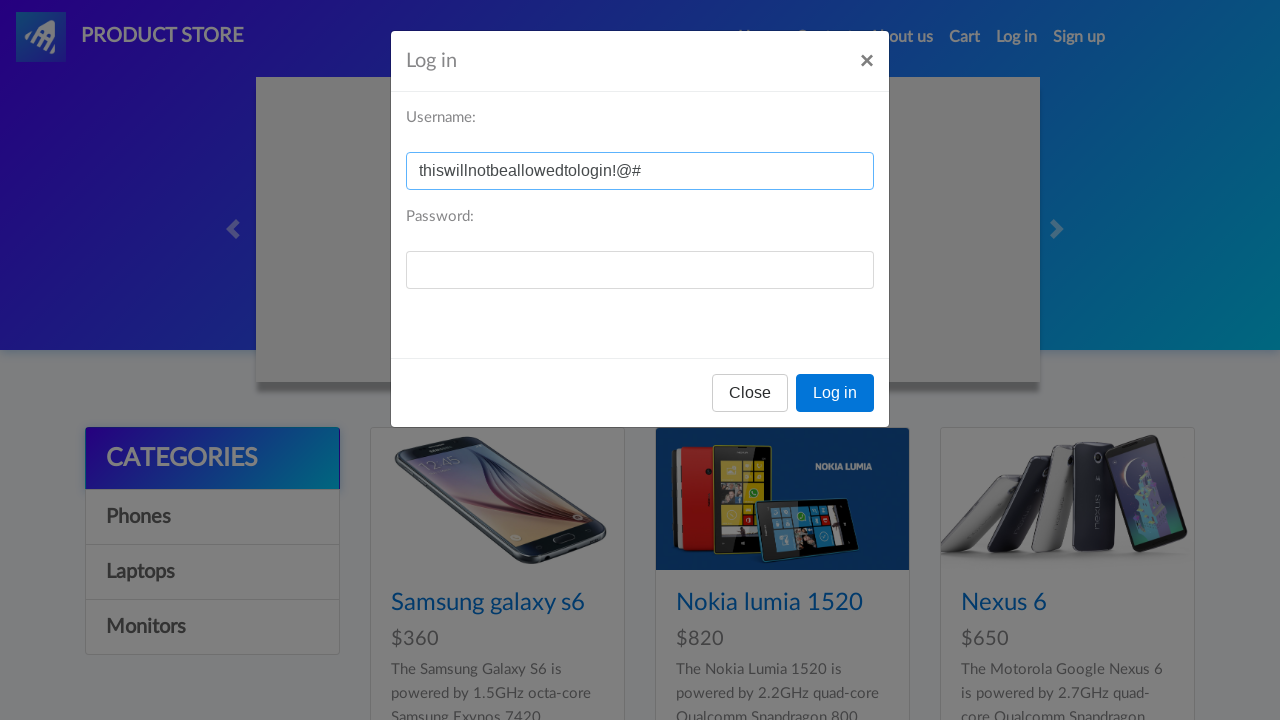

Entered invalid password 'invalidpassword123456' on #loginpassword
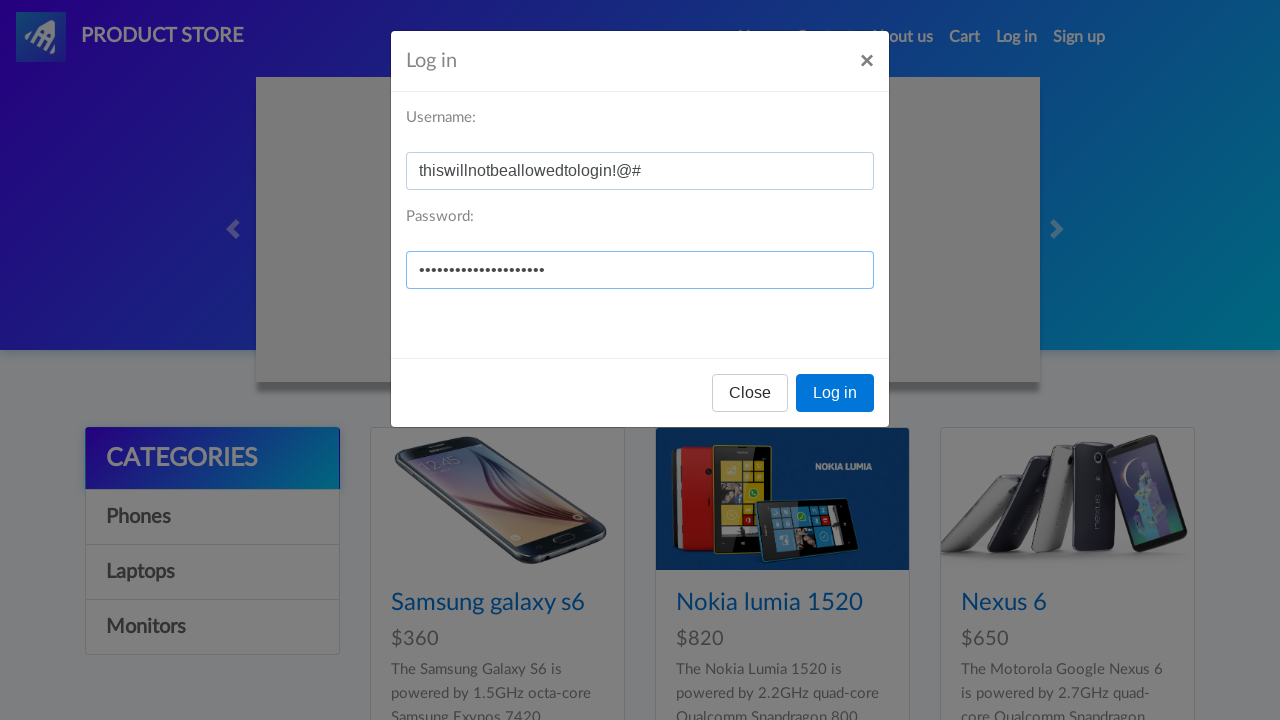

Clicked login button in modal at (835, 393) on button[onclick="logIn()"]
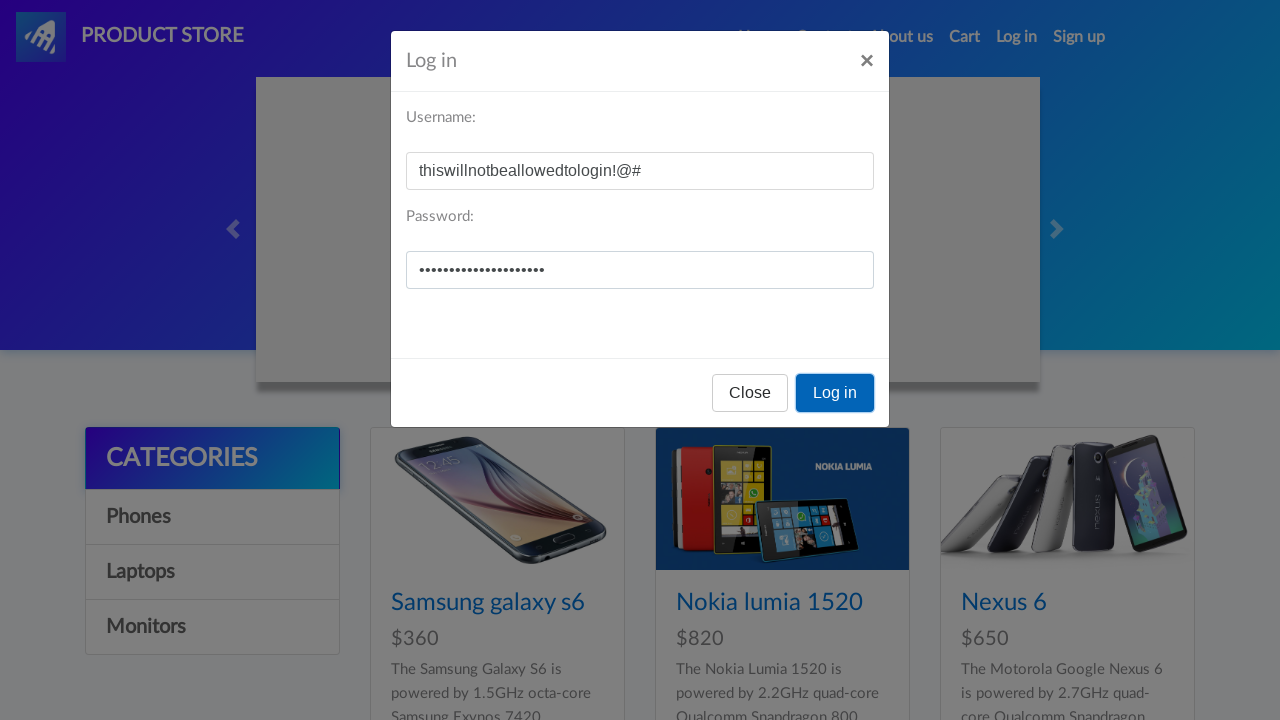

Waited 2 seconds for error message or response
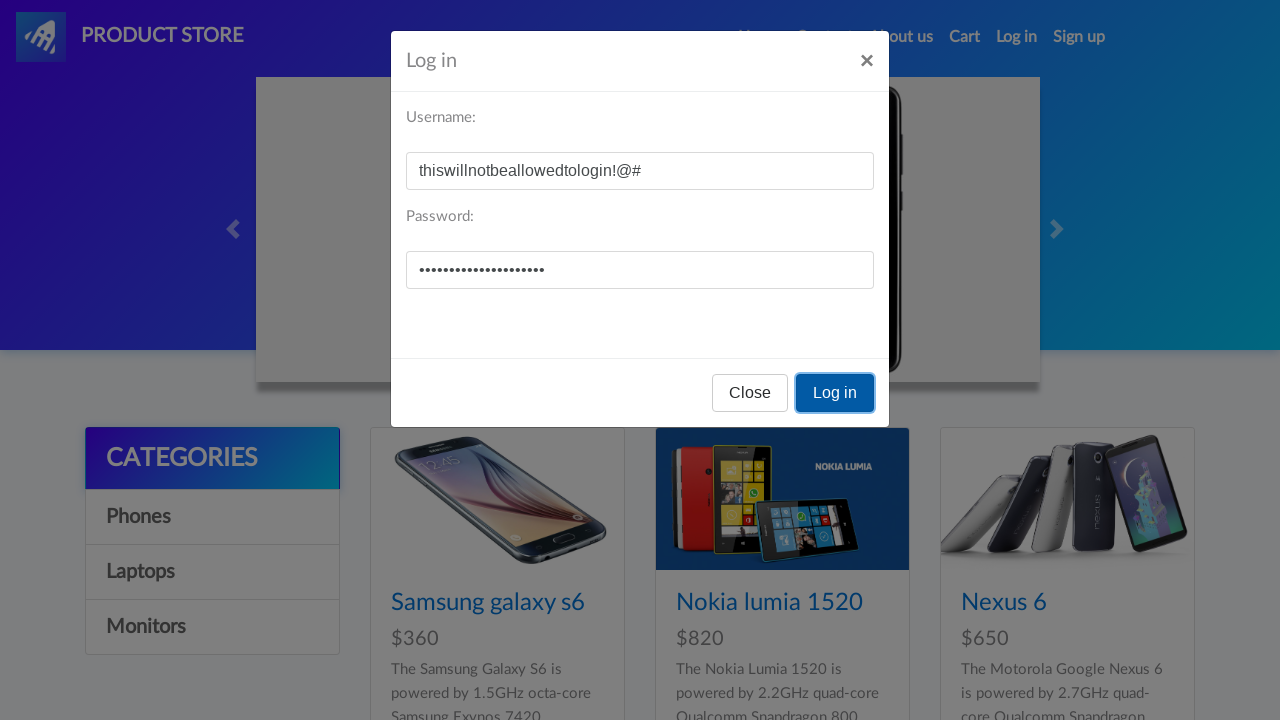

Closed login modal at (867, 61) on #logInModal button[data-dismiss="modal"]
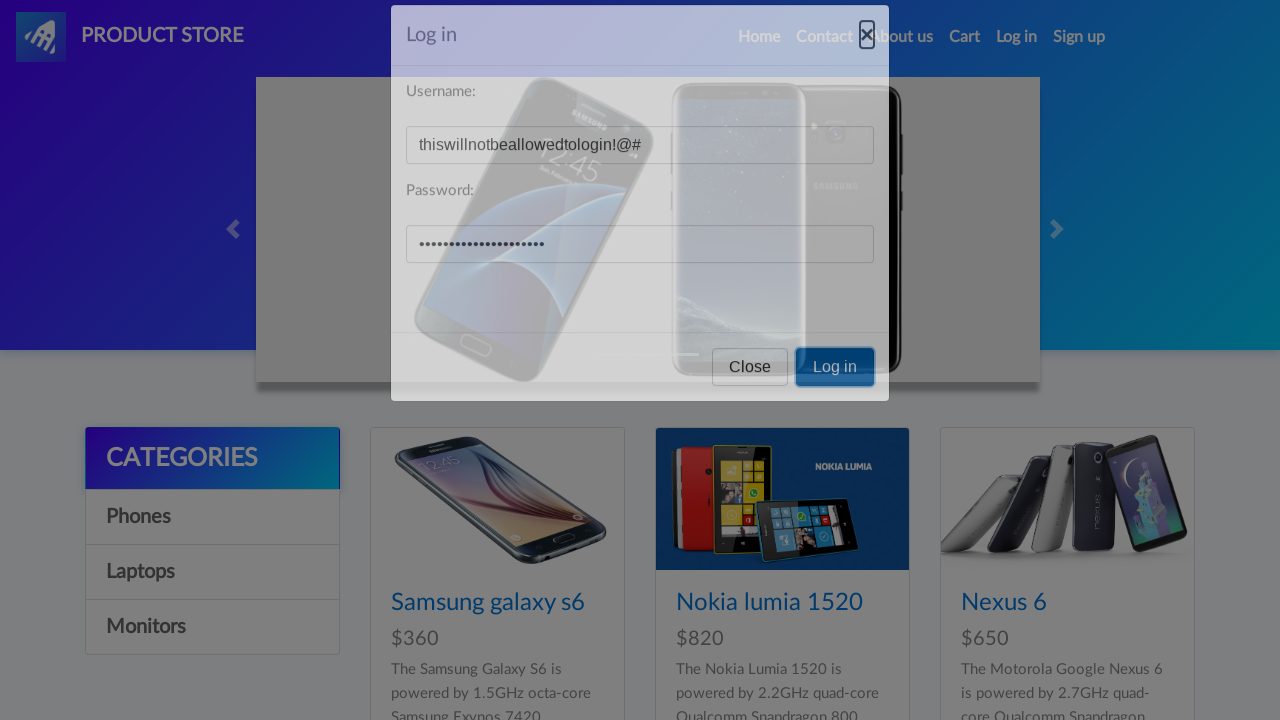

Verified Login button is still visible - user not logged in
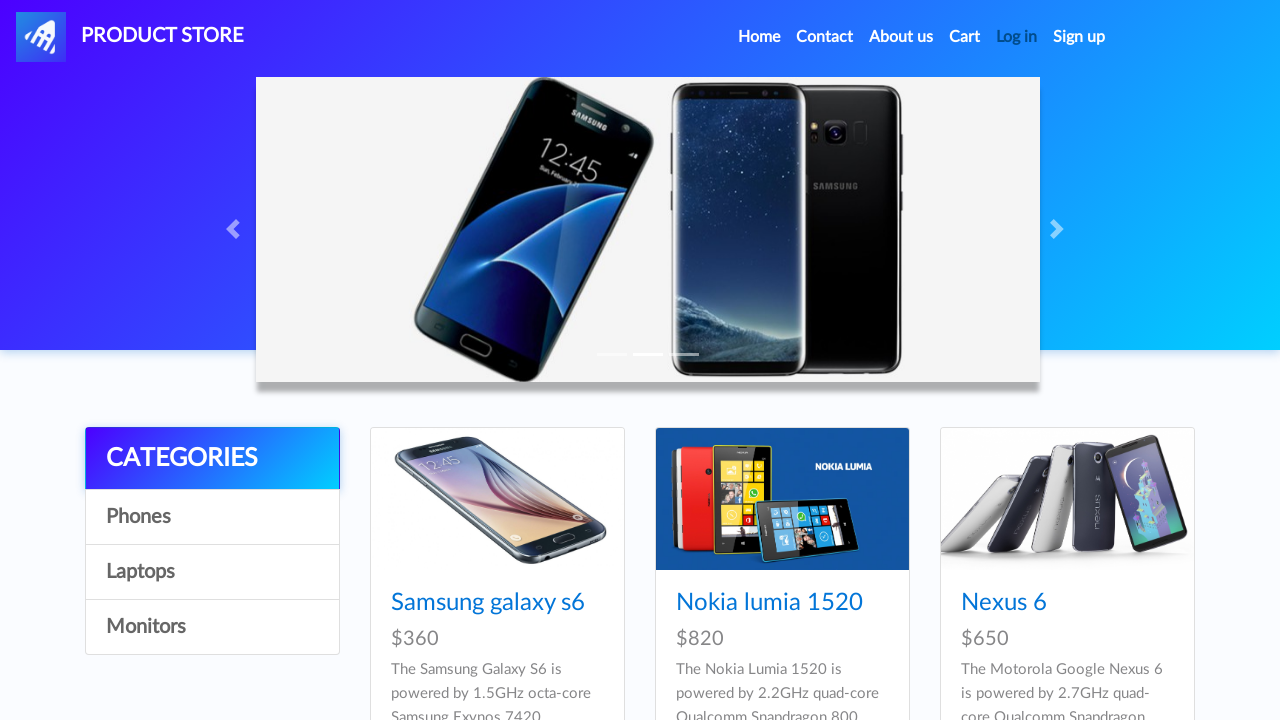

Verified Sign Up button is still visible - user not logged in
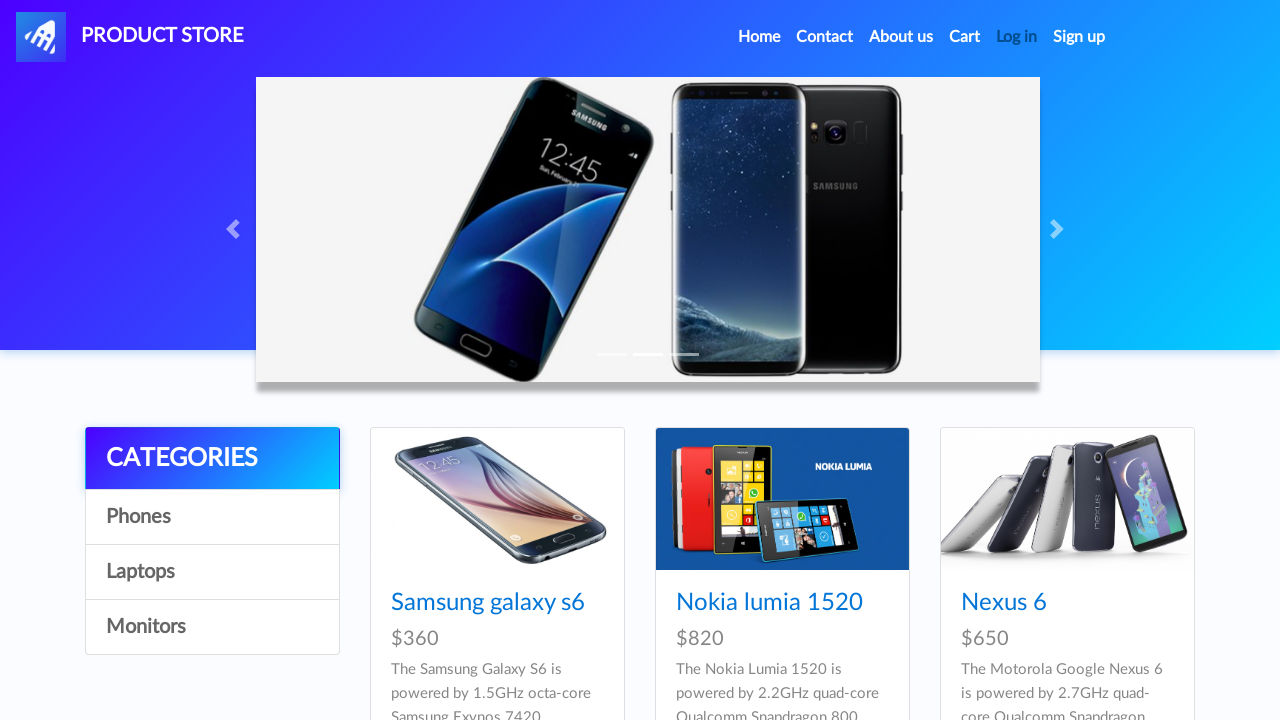

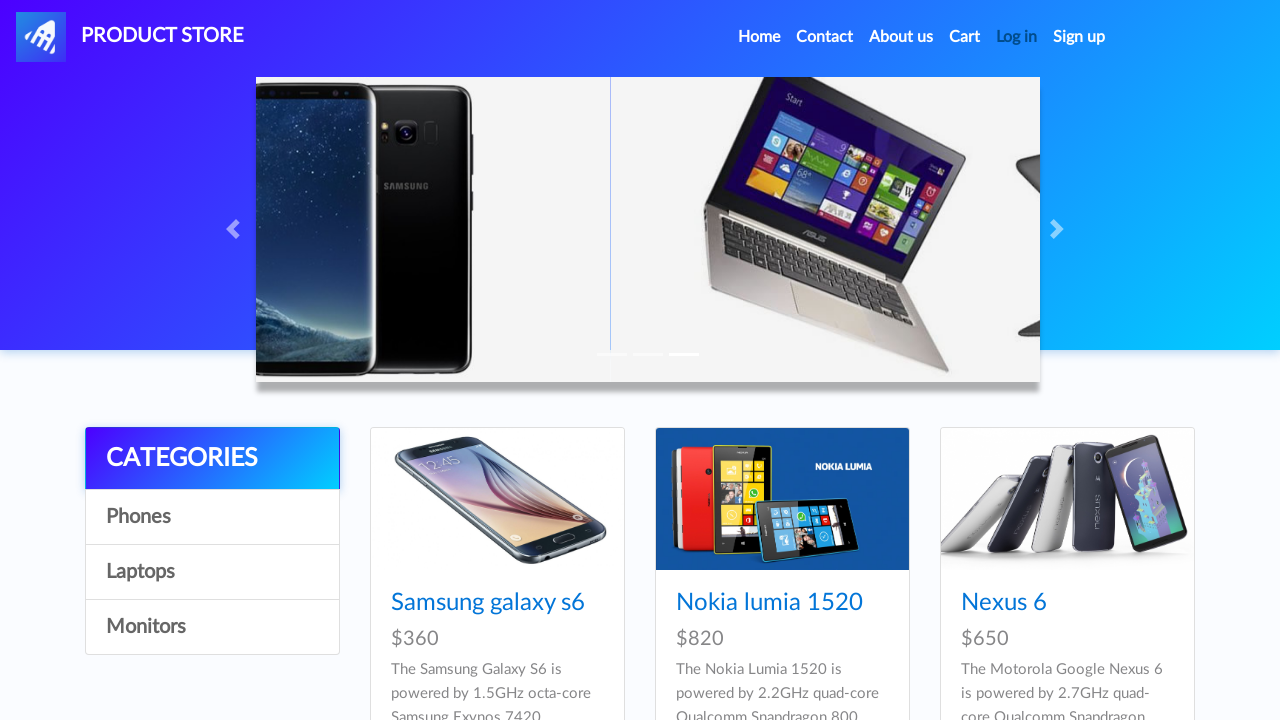